Tests various UI interactions including hiding/showing elements, handling JavaScript dialog popups, mouse hover actions, and interacting with elements inside an iframe.

Starting URL: https://rahulshettyacademy.com/AutomationPractice/

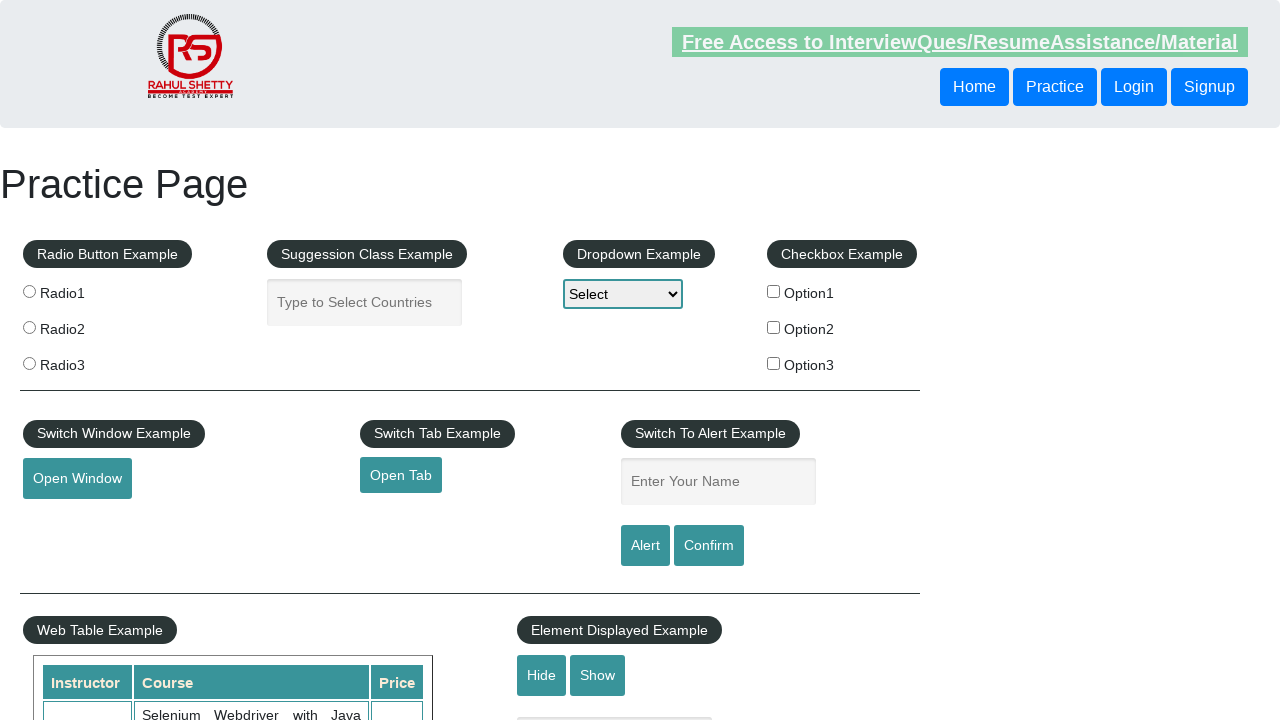

Waited for text element to be visible
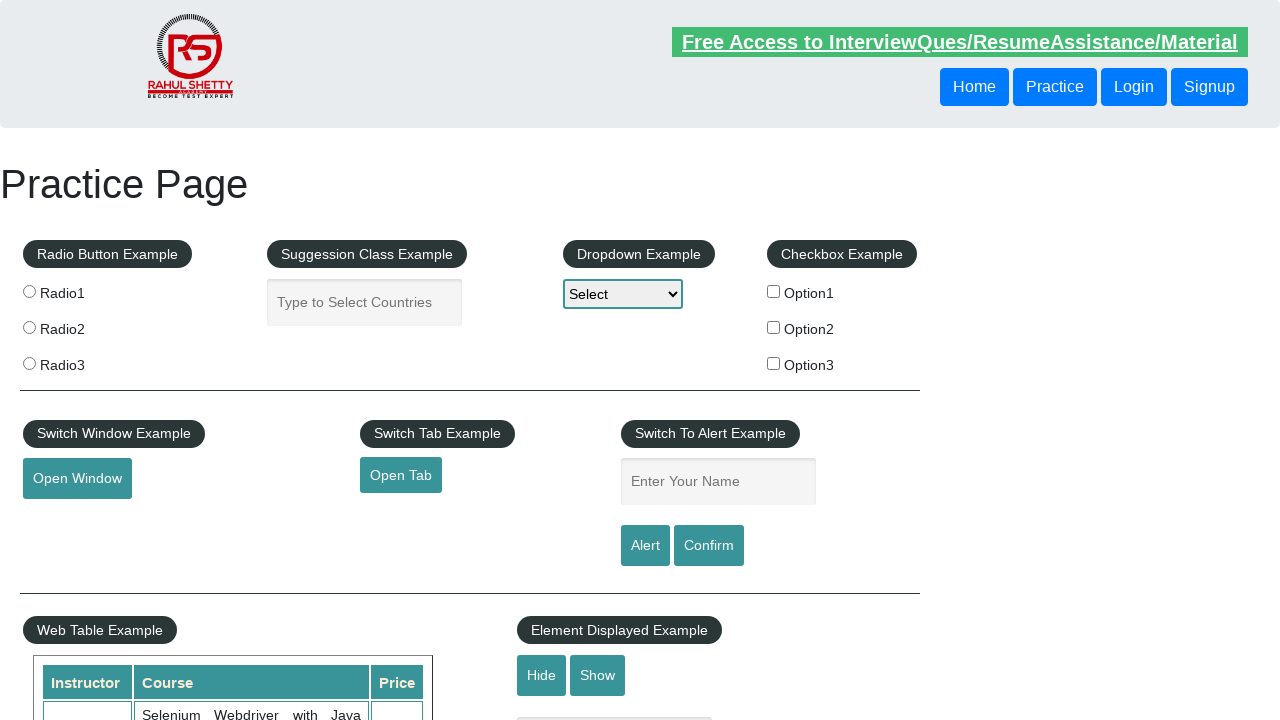

Clicked hide button to hide text element at (542, 675) on #hide-textbox
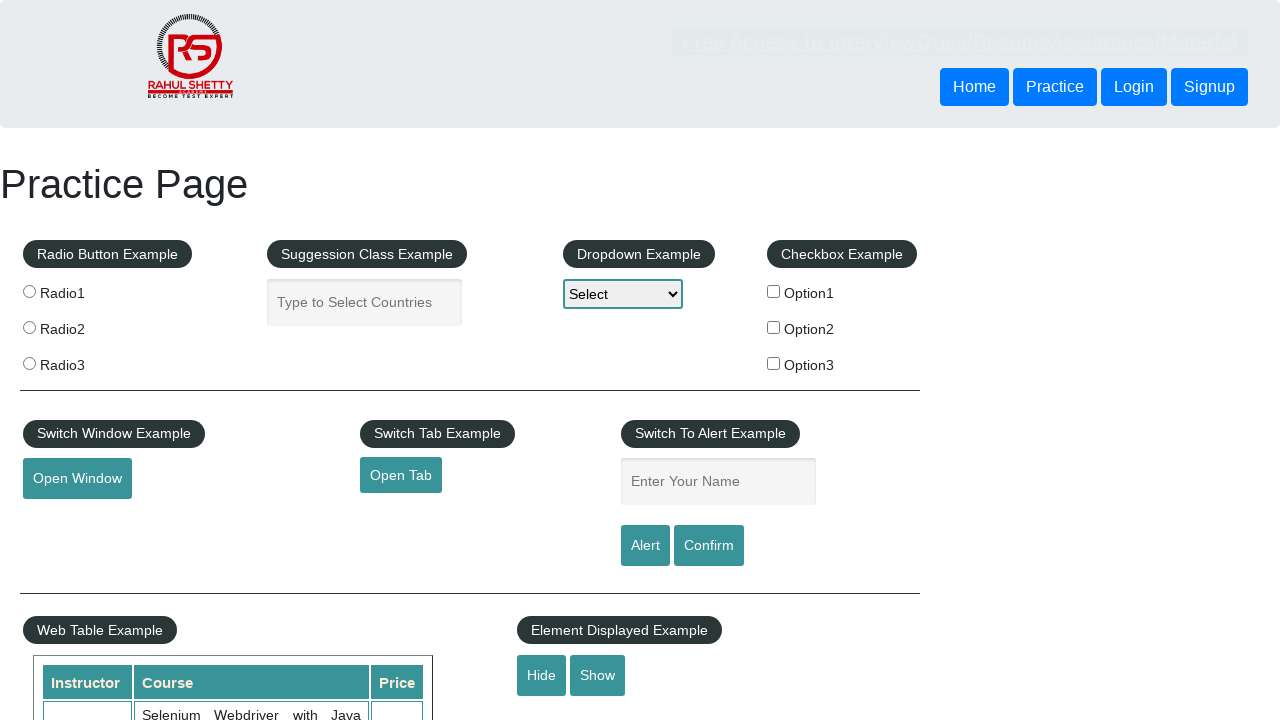

Verified text element is now hidden
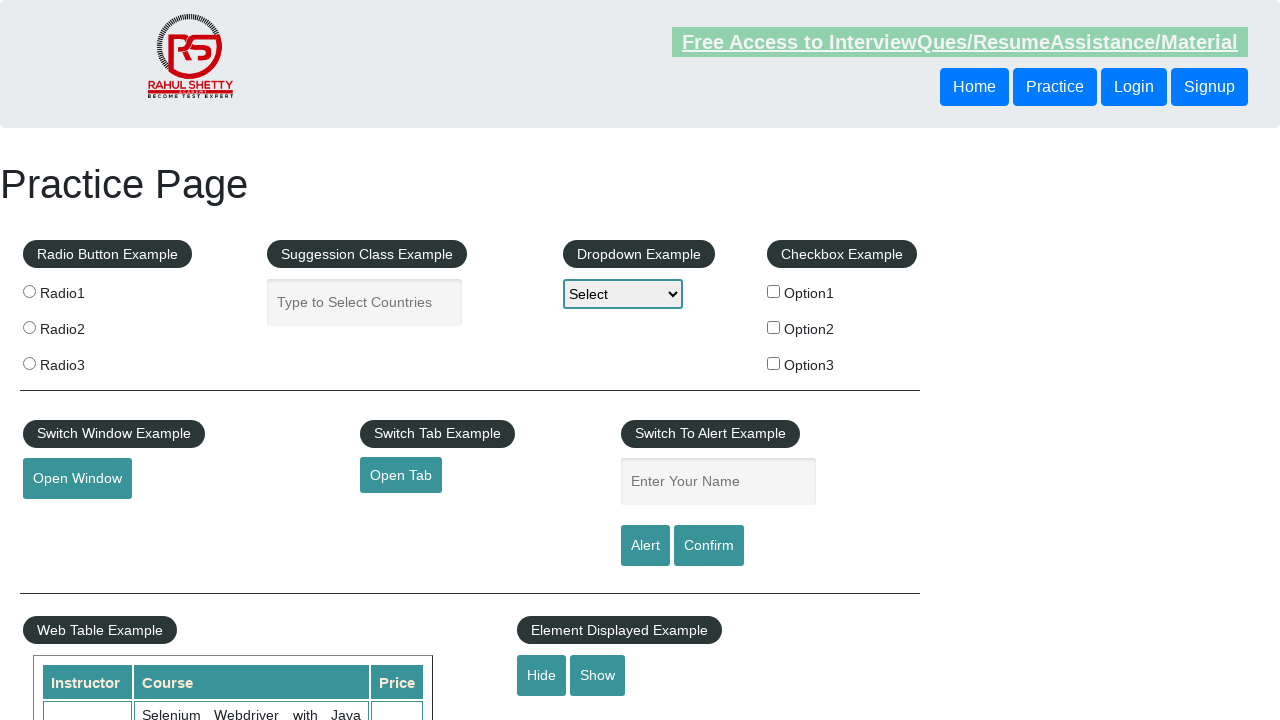

Set up dialog handler to accept confirmation dialogs
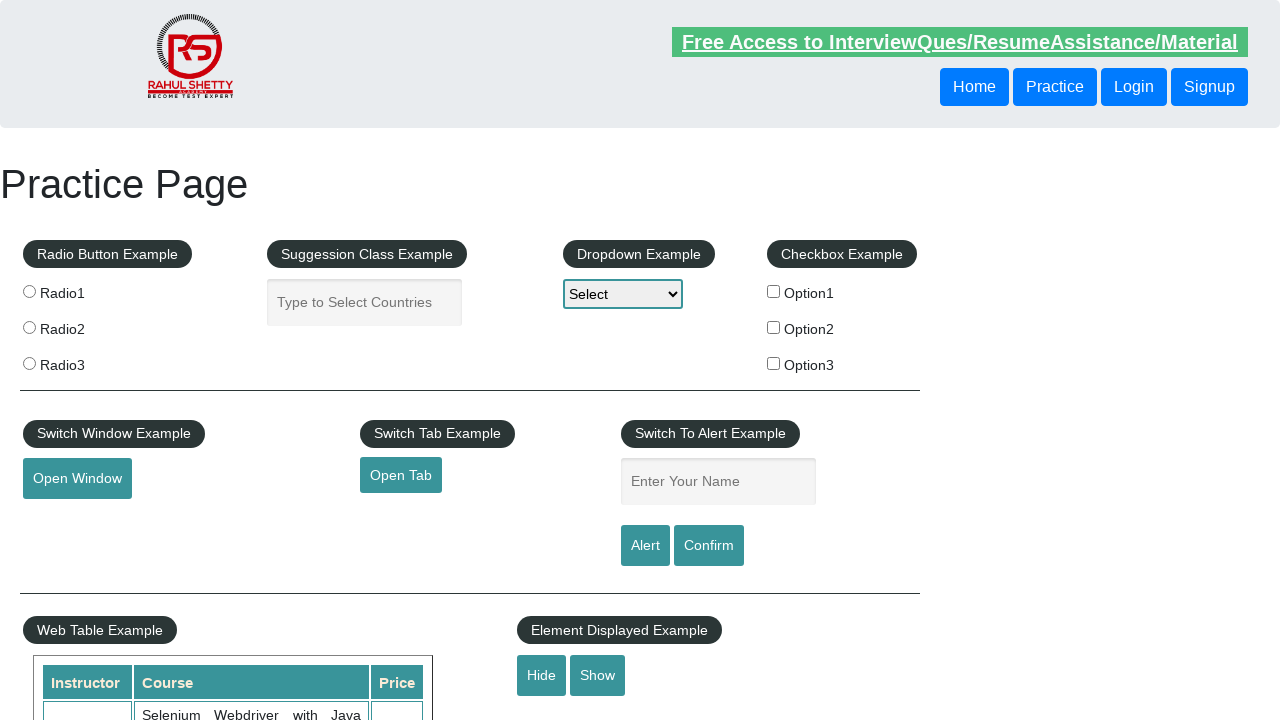

Clicked confirm button which triggered JavaScript dialog at (709, 546) on #confirmbtn
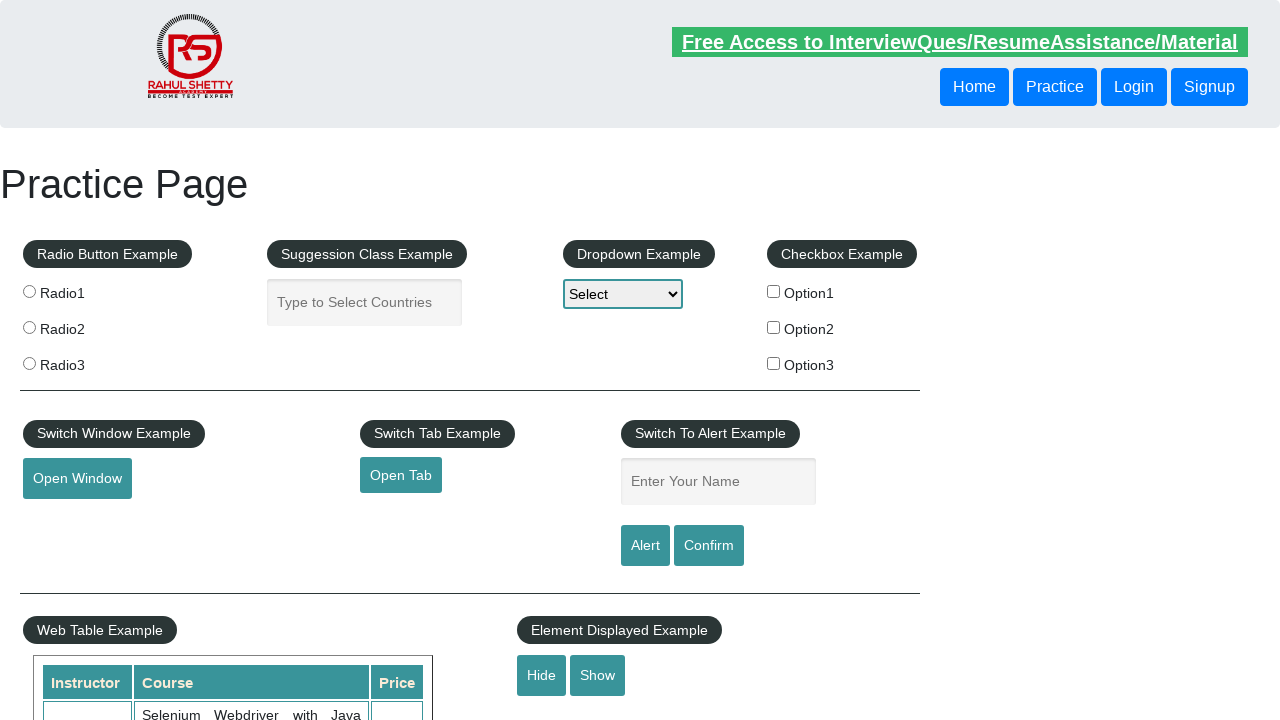

Hovered over mouse hover element to reveal submenu at (83, 361) on #mousehover
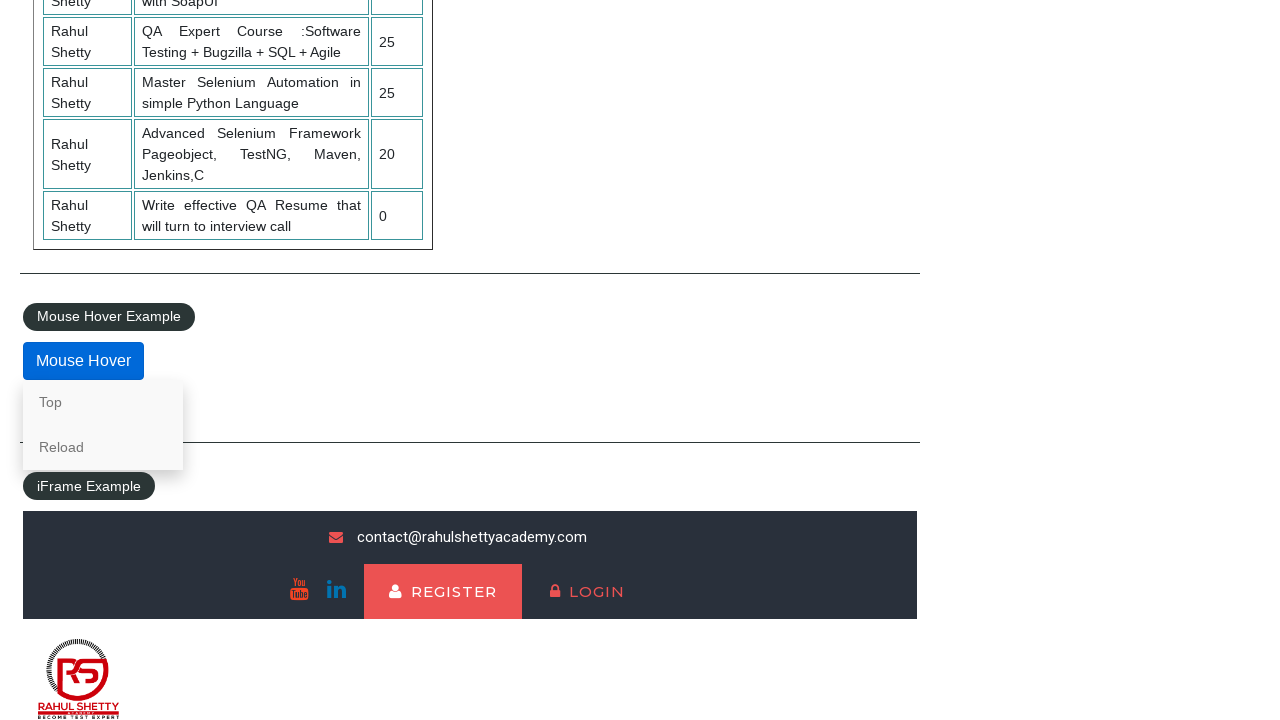

Clicked lifetime access link inside iframe at (307, 675) on #courses-iframe >> internal:control=enter-frame >> li a[href*='lifetime-access']
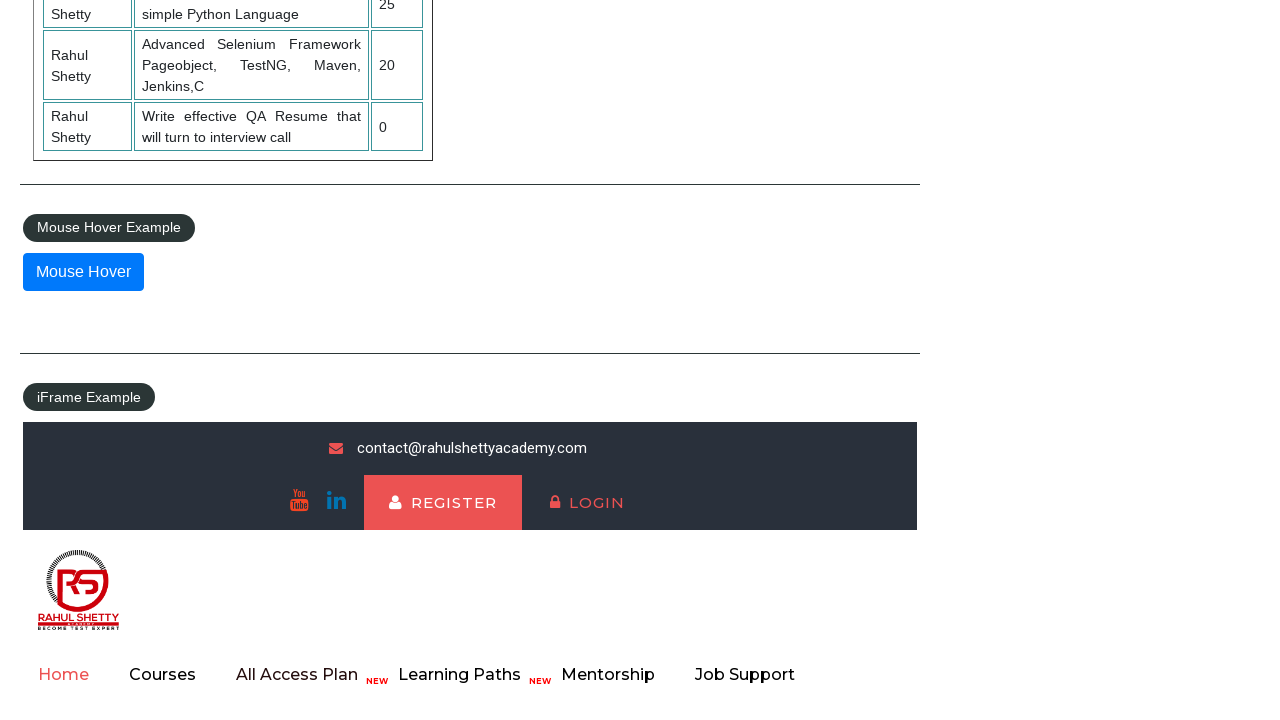

Waited for text heading element to appear inside iframe
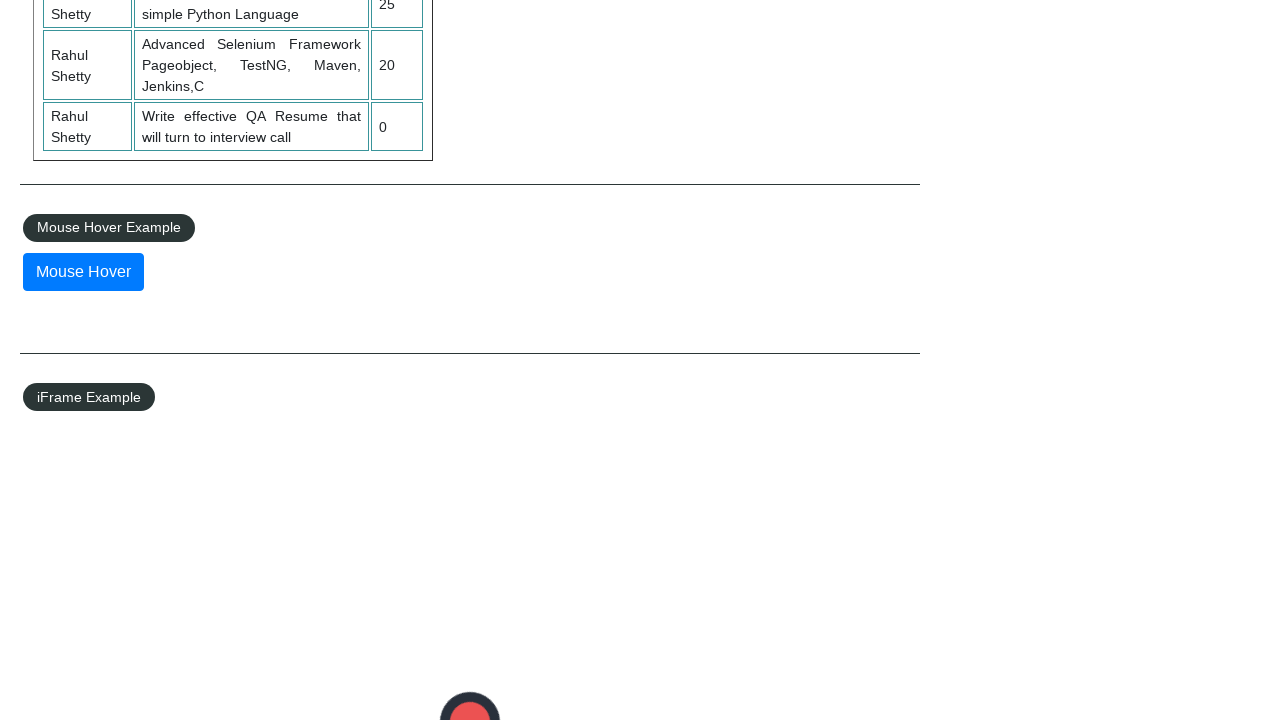

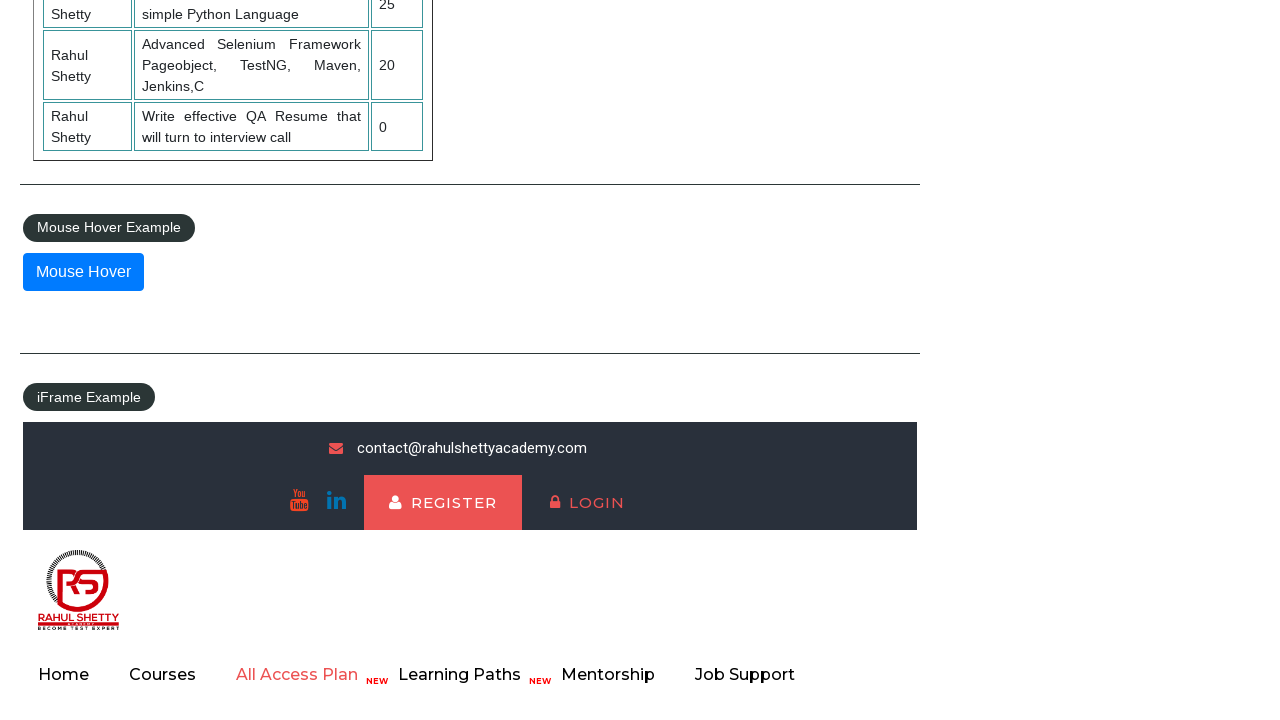